Tests clicking on the Government Agencies section link from the homepage and verifies navigation to the government page.

Starting URL: https://www.fiscal.treasury.gov/

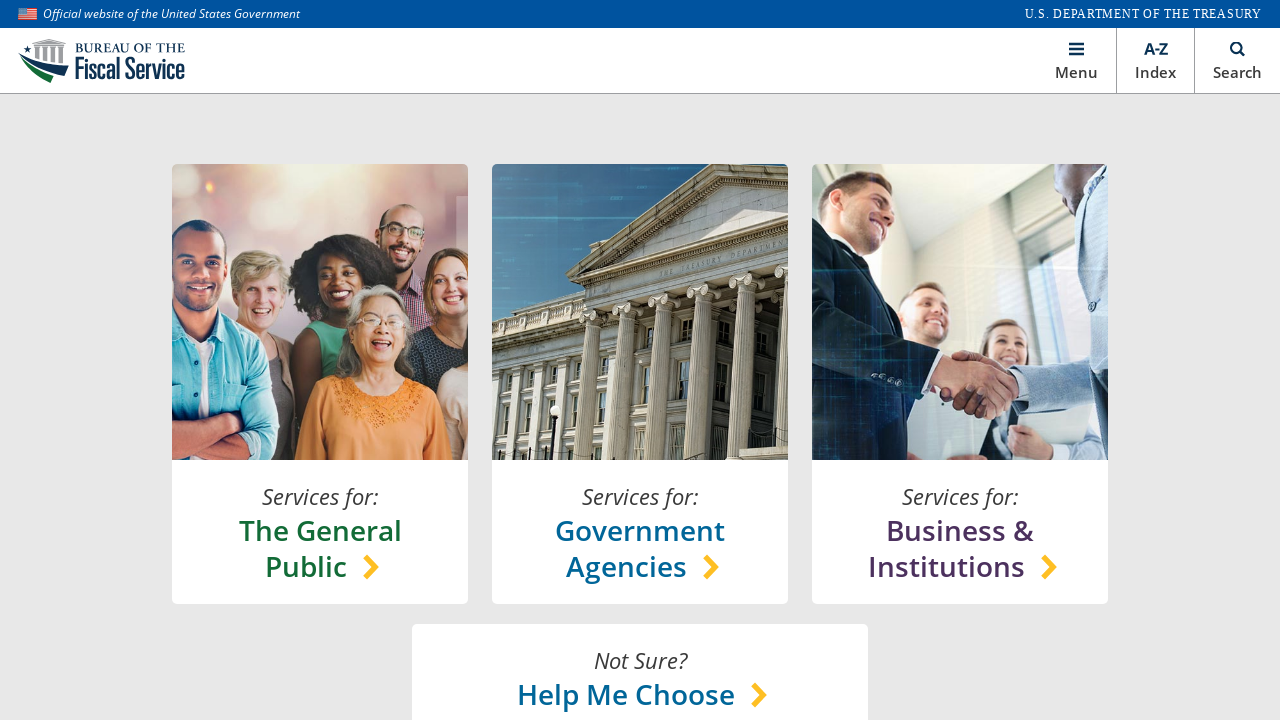

Clicked on Government Agencies section link at (640, 548) on xpath=//*[@id='main']/section[1]/content-lock/h-box[1]/v-box[2]/a/h-box/chooser-
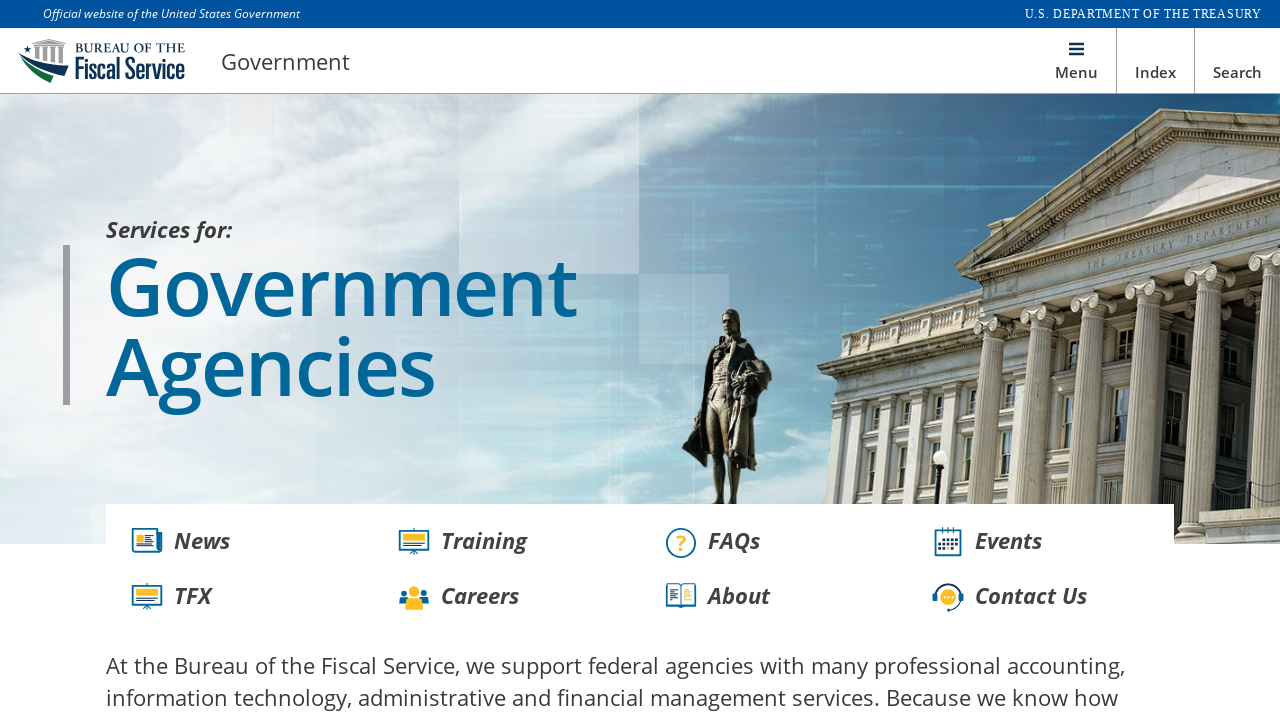

Waited for page to load with networkidle state
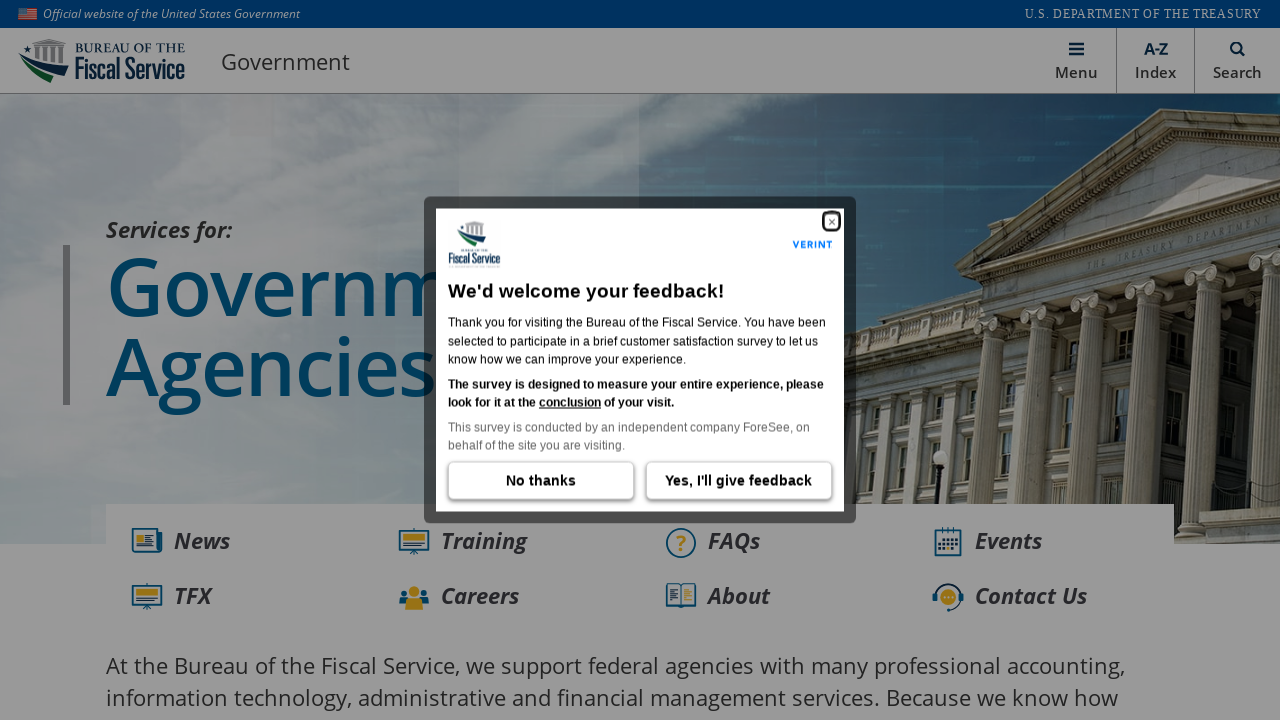

Verified navigation to government page at https://www.fiscal.treasury.gov/government/
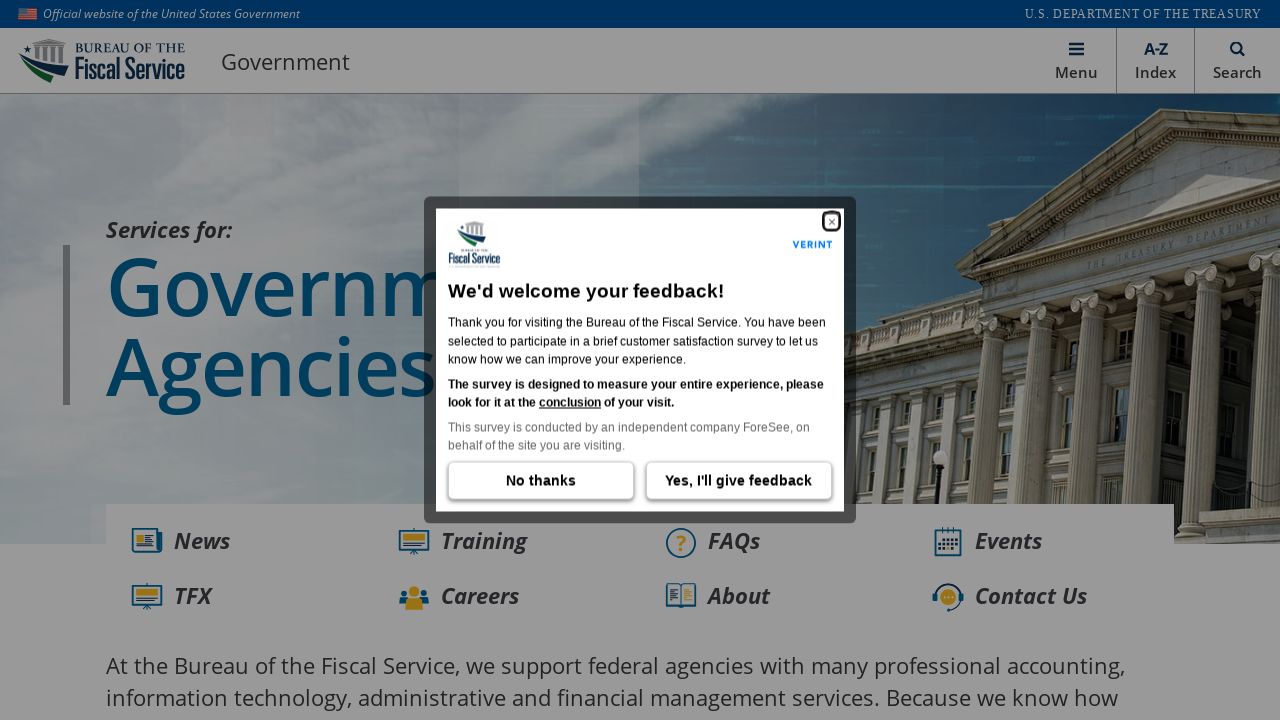

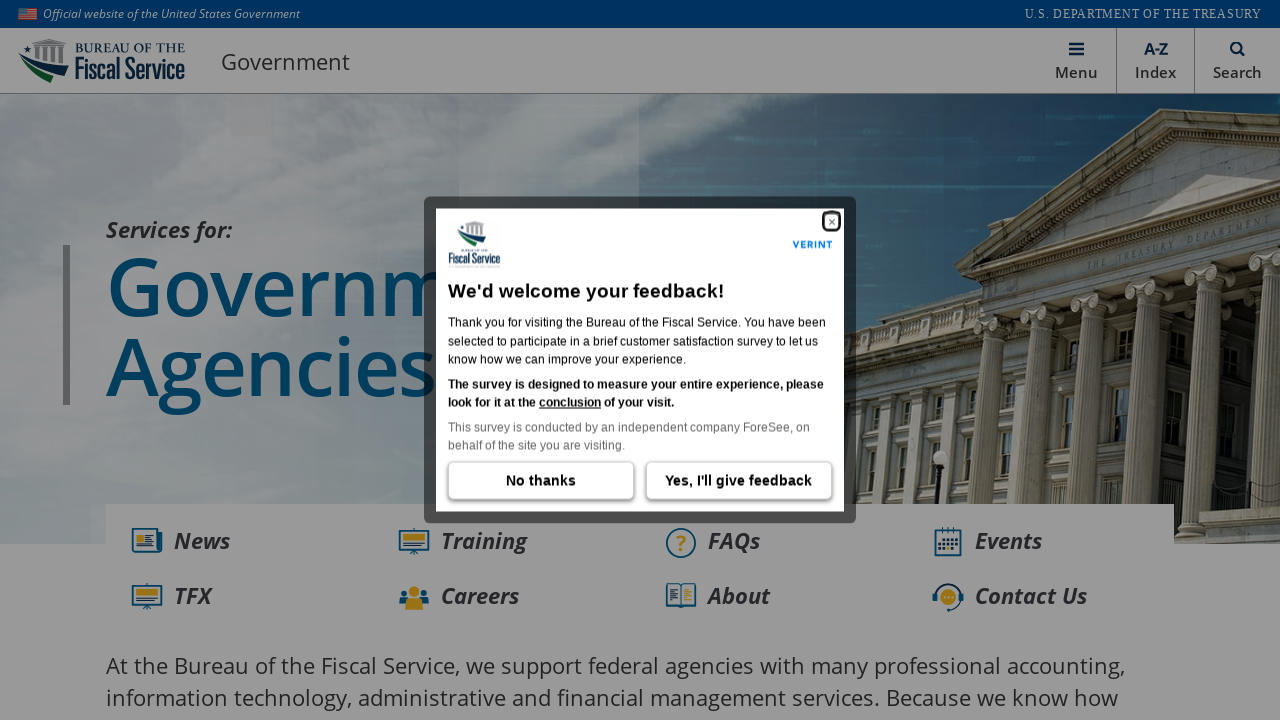